Opens example.com website and maximizes the browser window, verifying the page loads successfully

Starting URL: https://www.example.com

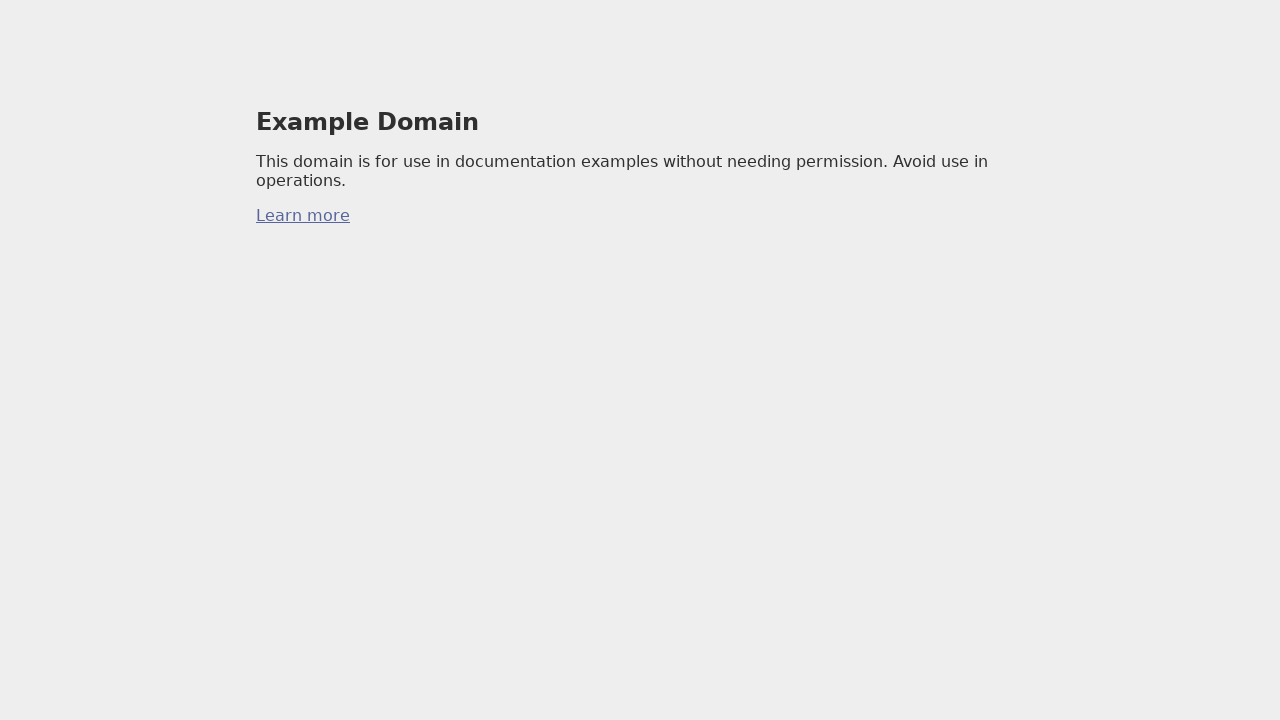

Retrieved and printed page title
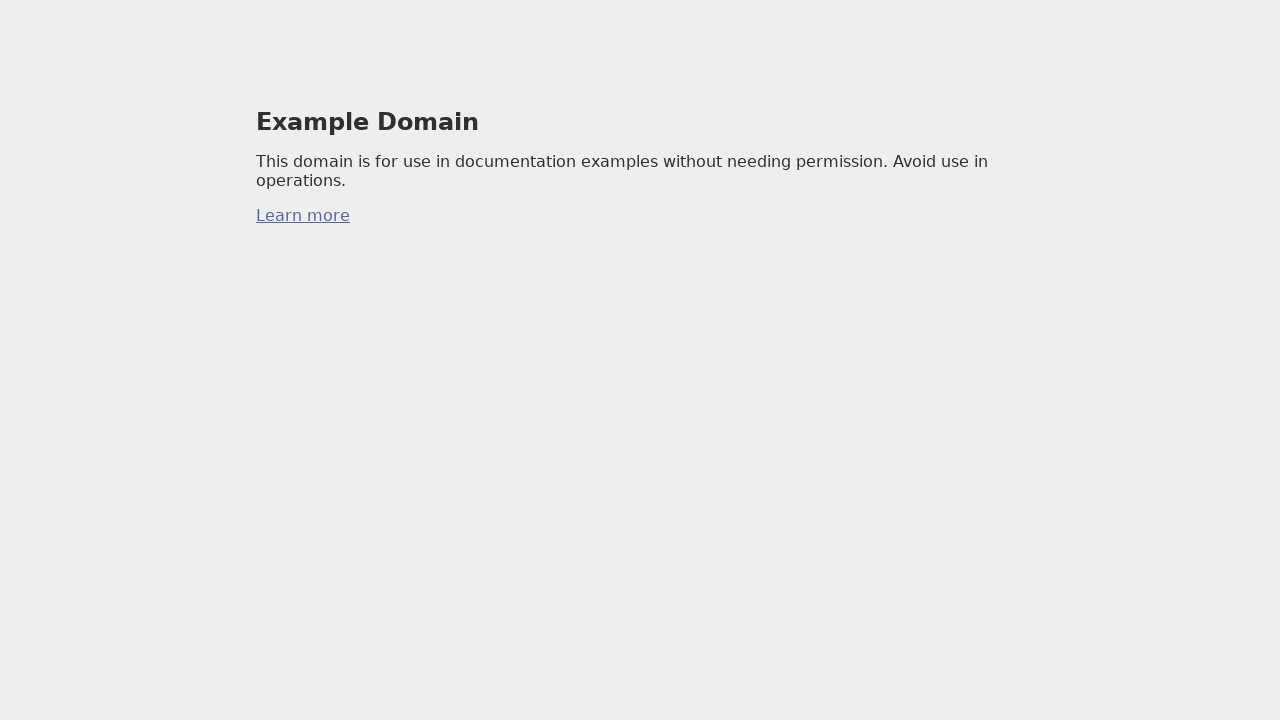

Set viewport size to 1920x1080 to maximize browser window
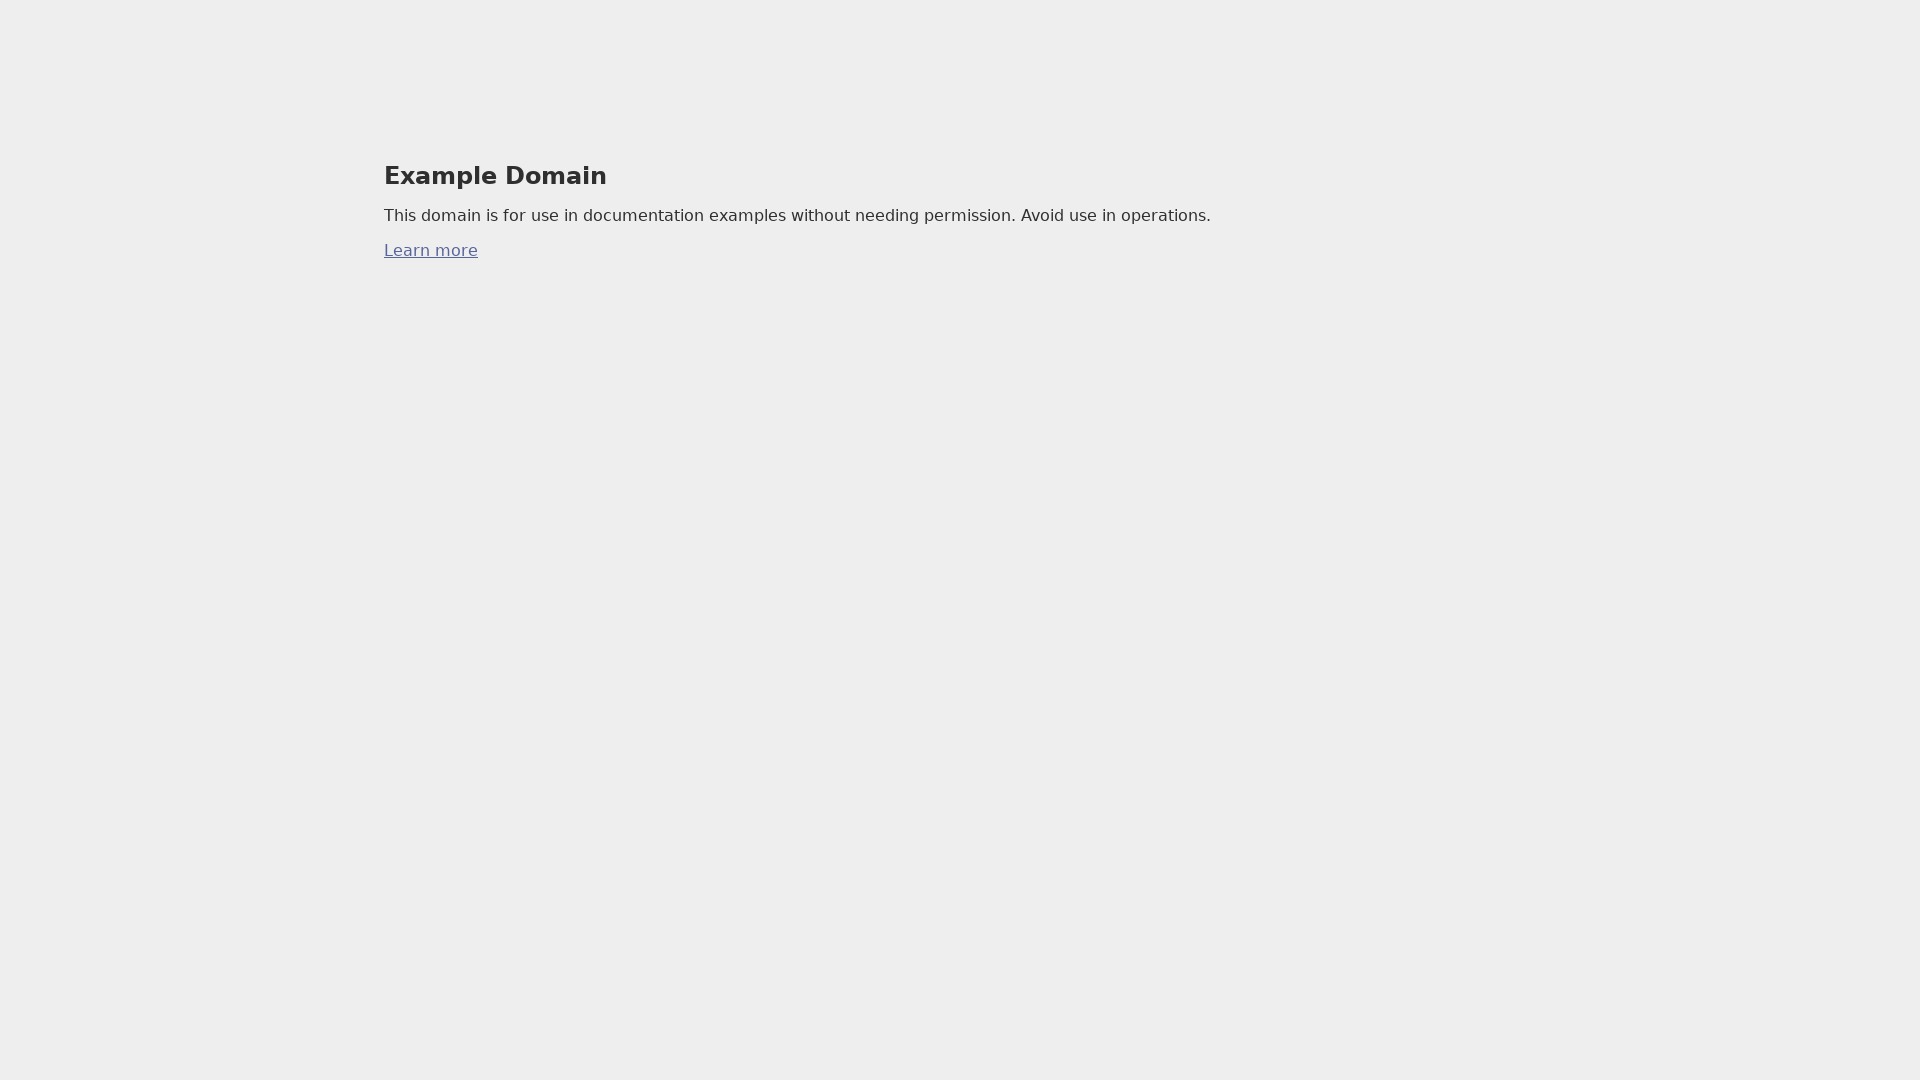

Retrieved and printed current page URL
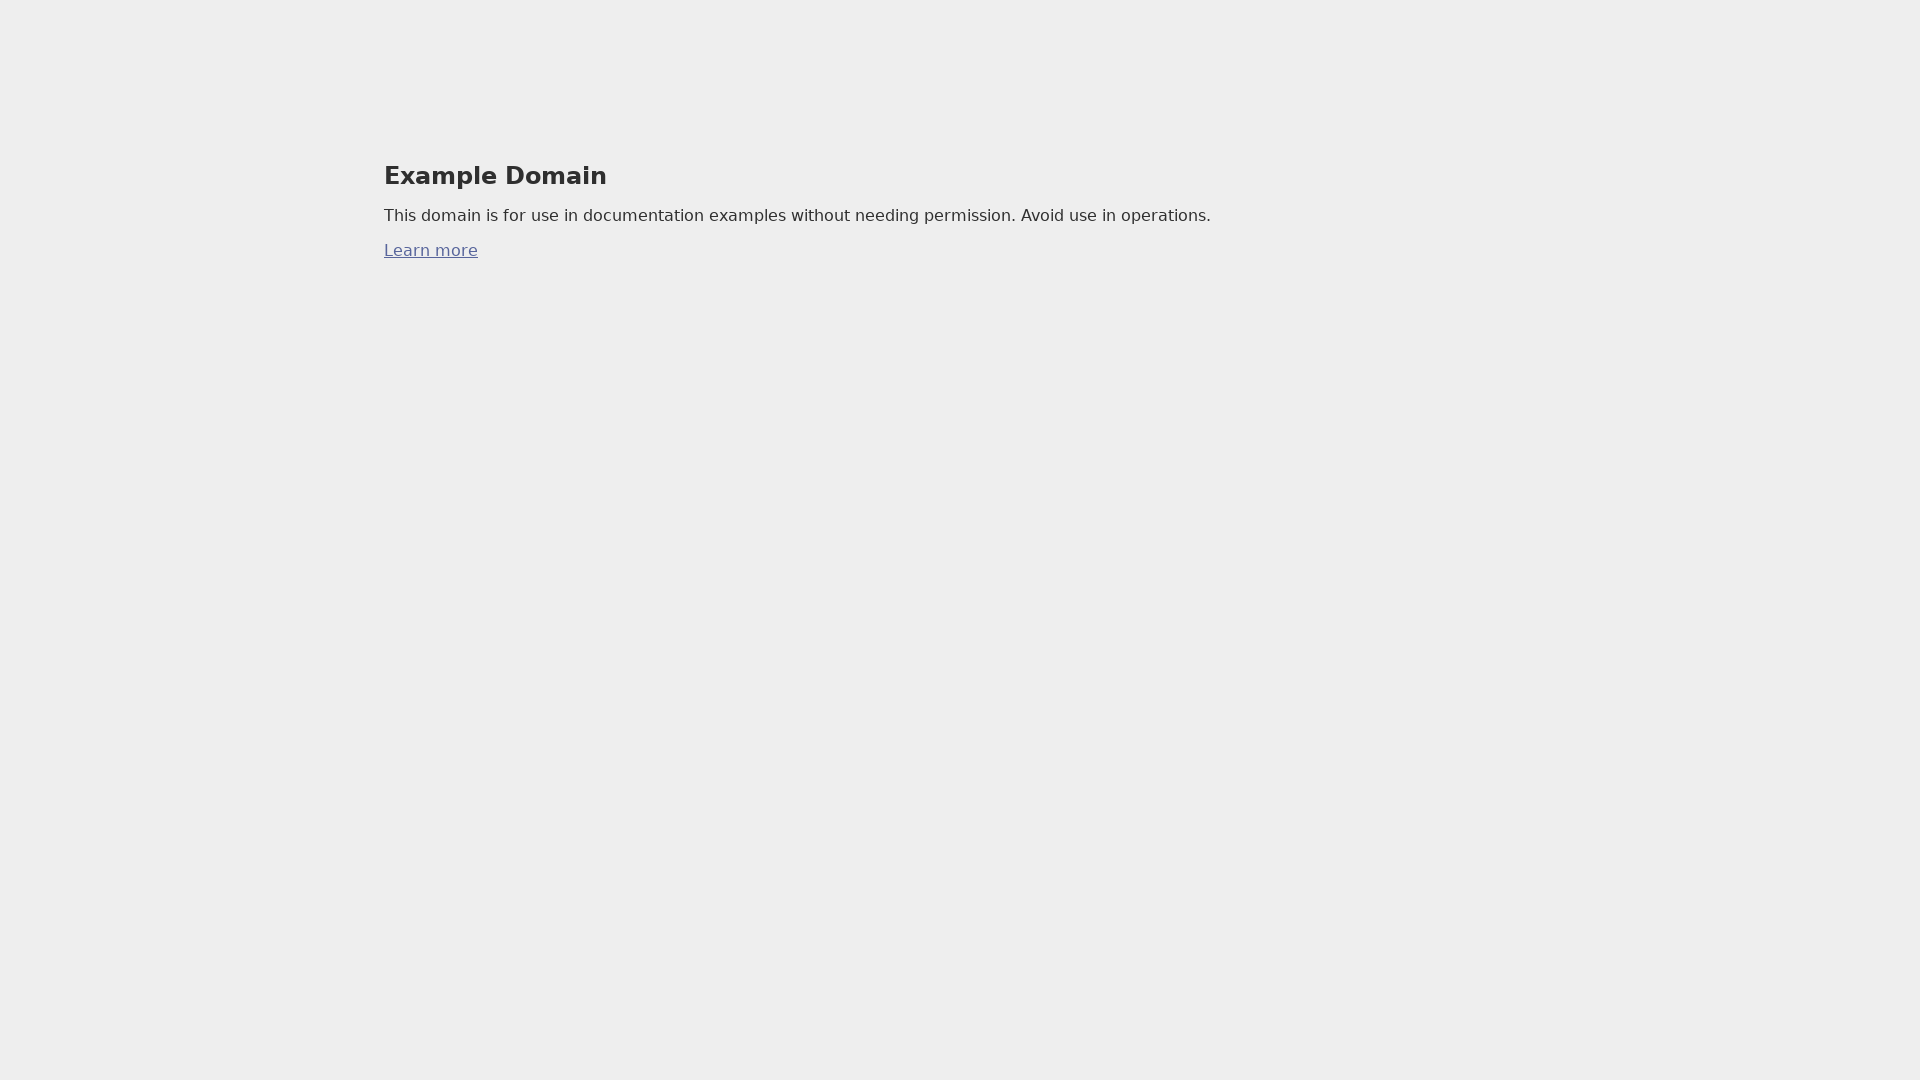

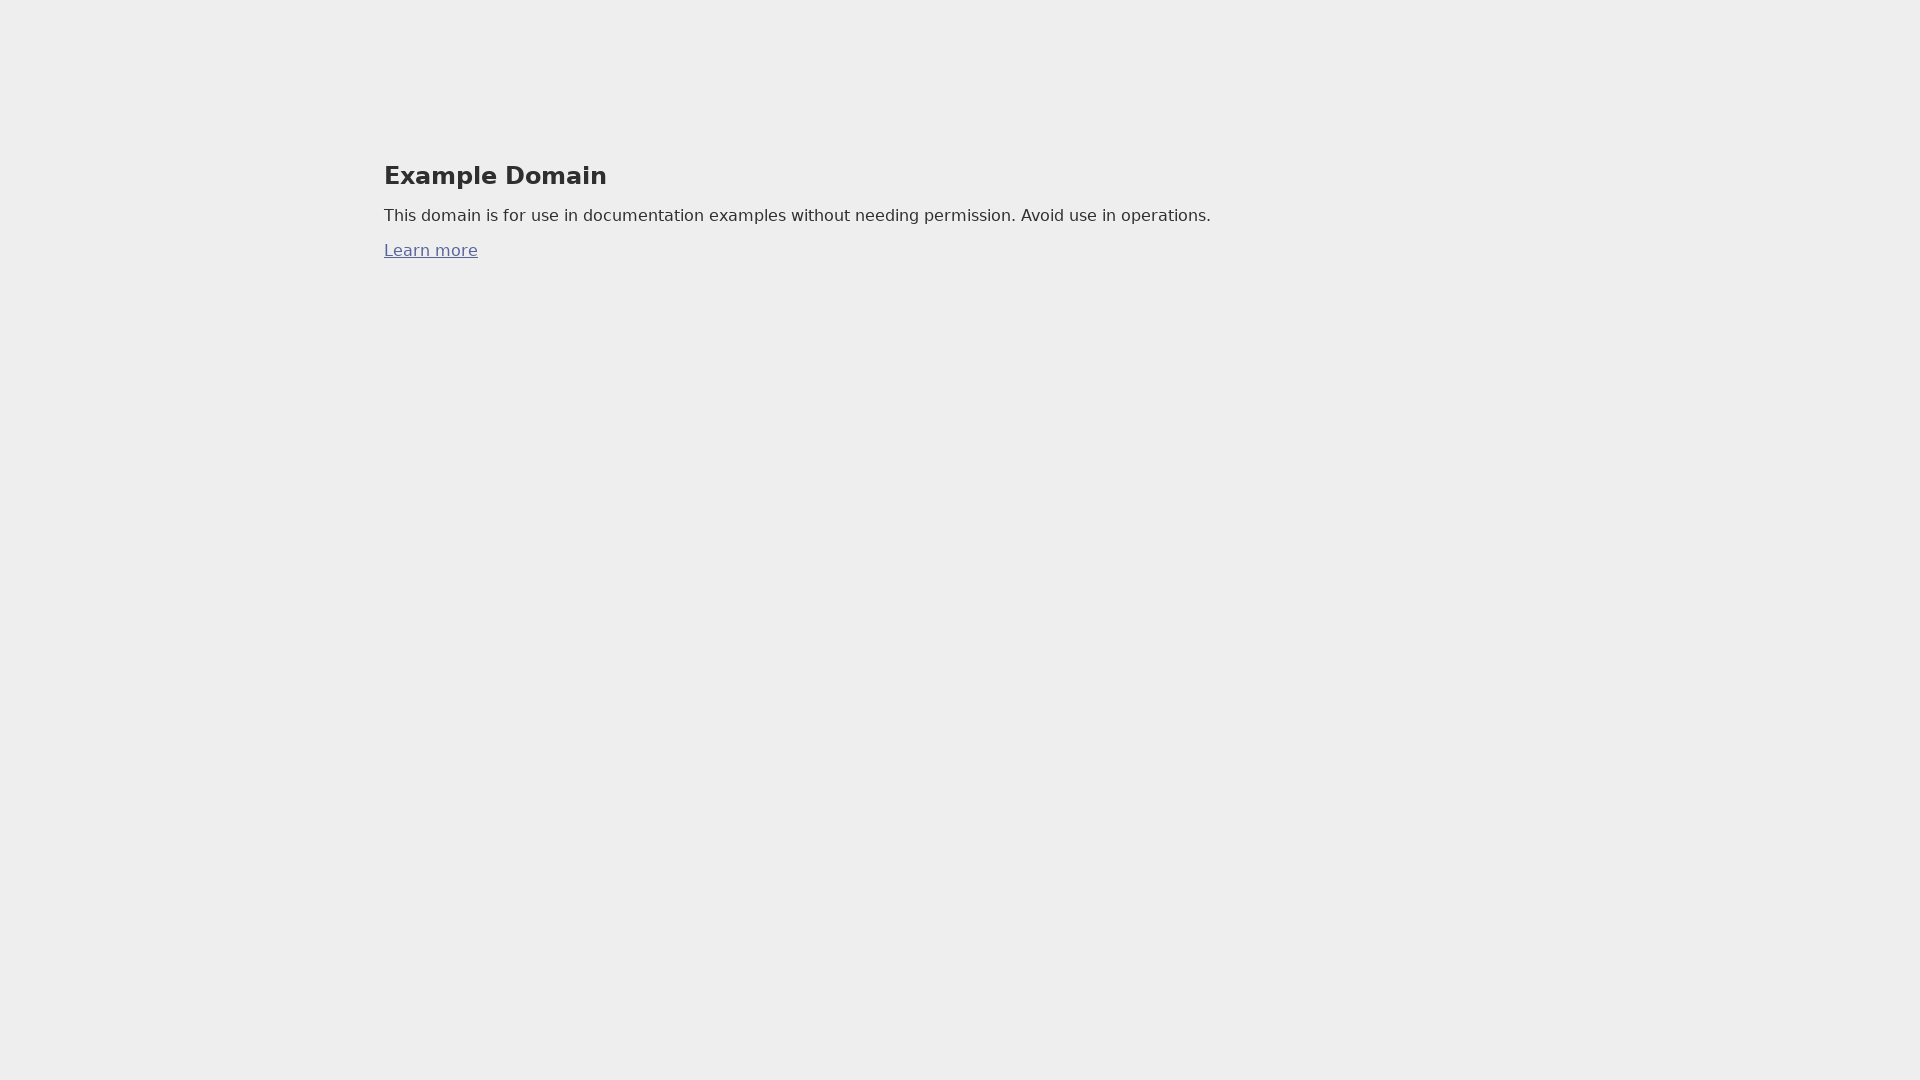